A basic browser automation test that navigates to the SG Testing Institute website and verifies it loads successfully.

Starting URL: http://sgtestinginstitute.com/

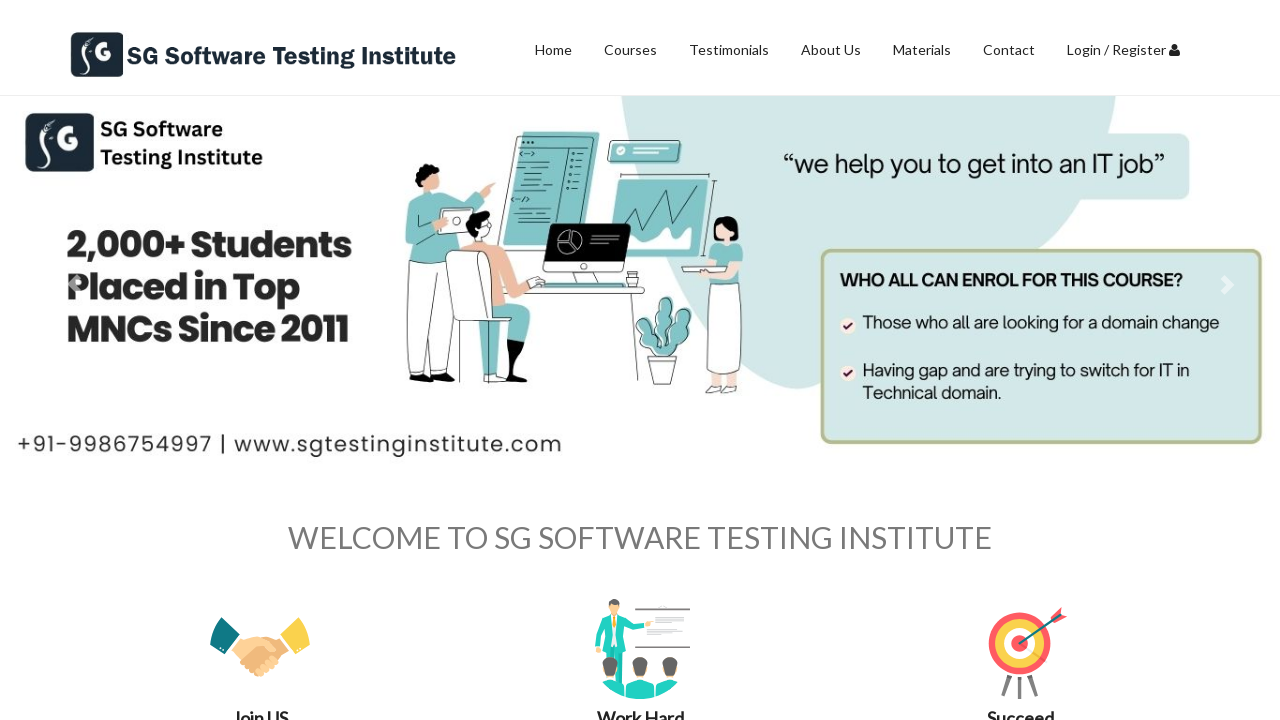

Waited for page DOM to fully load
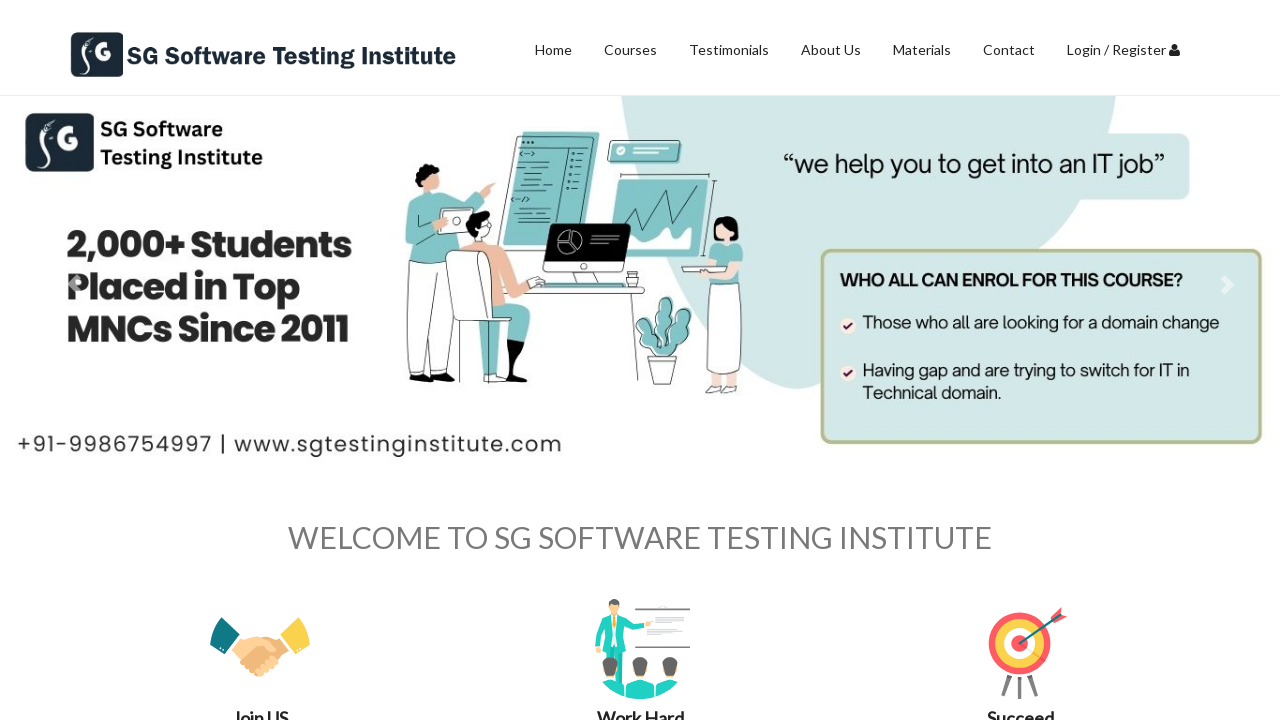

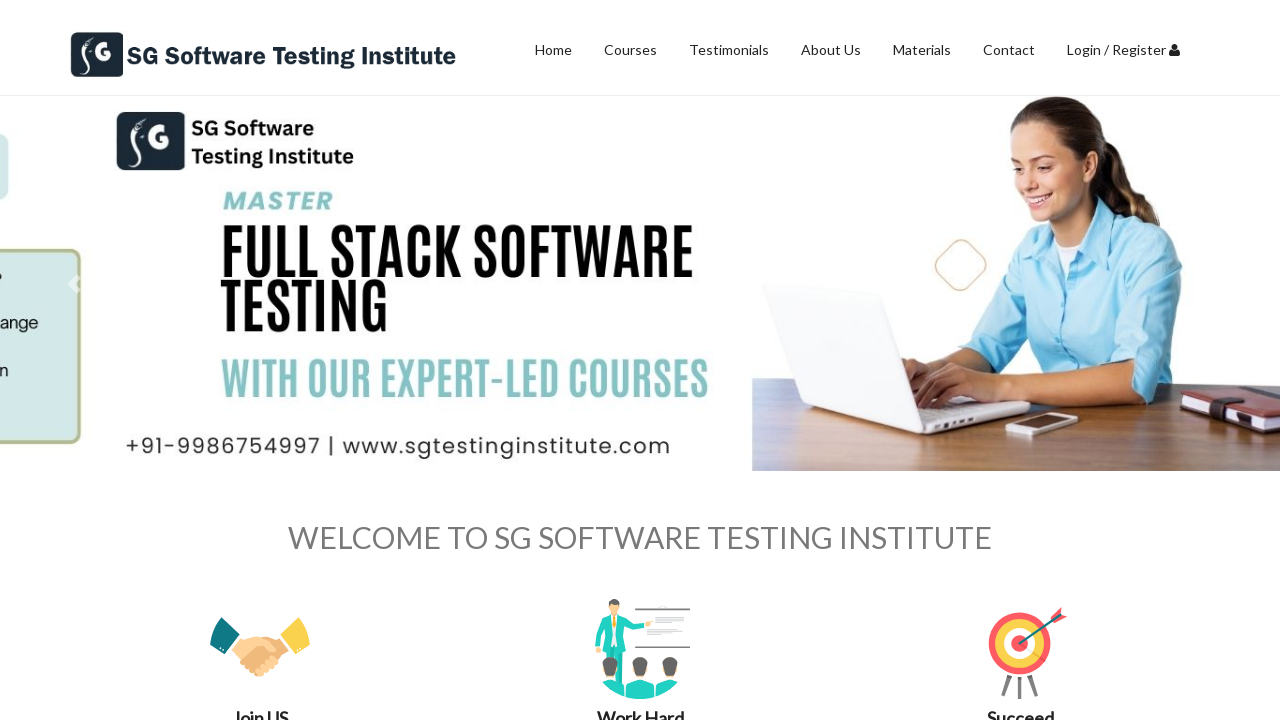